Navigates to a buttons demo page and clicks a button identified by its ID

Starting URL: https://www.automationtesting.co.uk/buttons.html

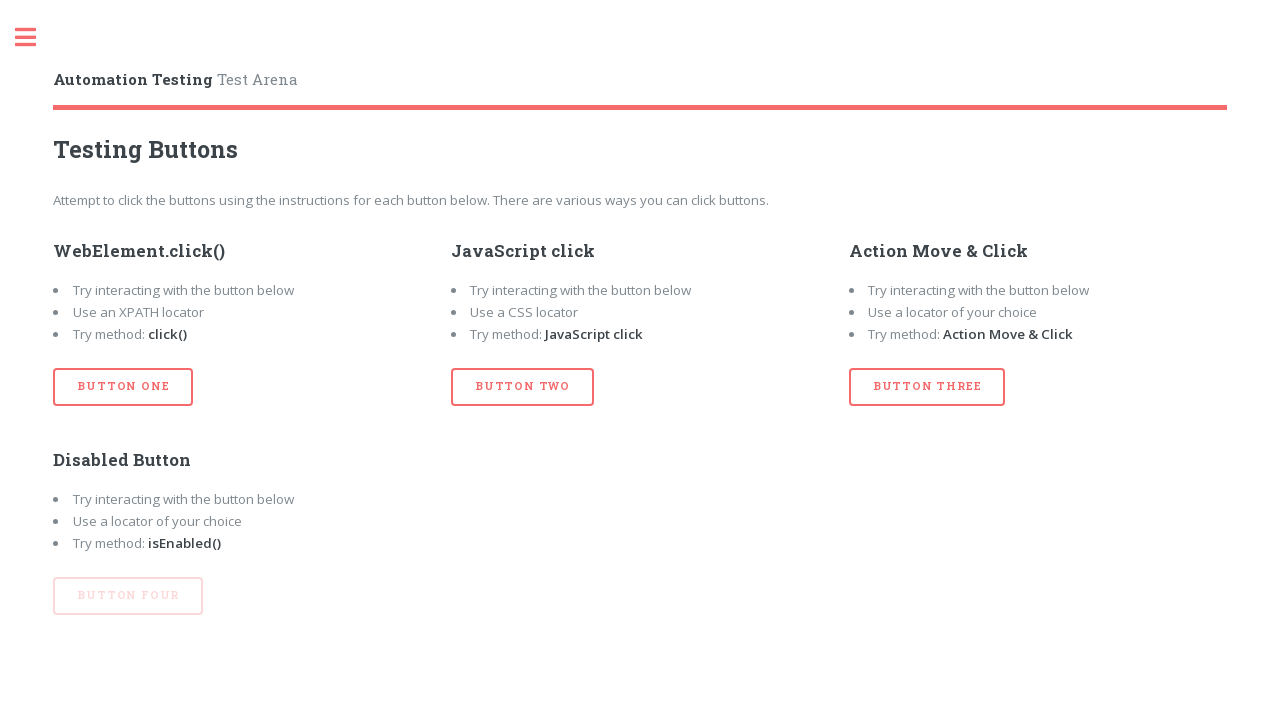

Navigated to buttons demo page
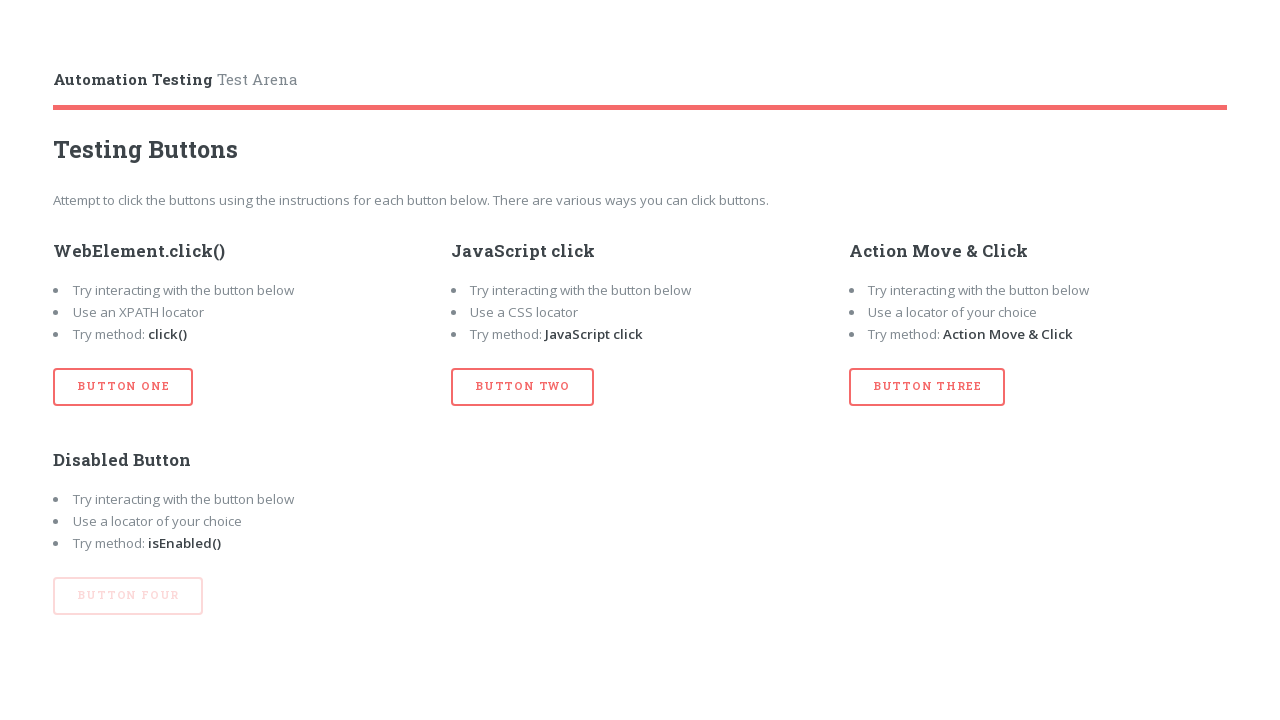

Clicked button identified by ID 'btn_one' at (123, 387) on #btn_one
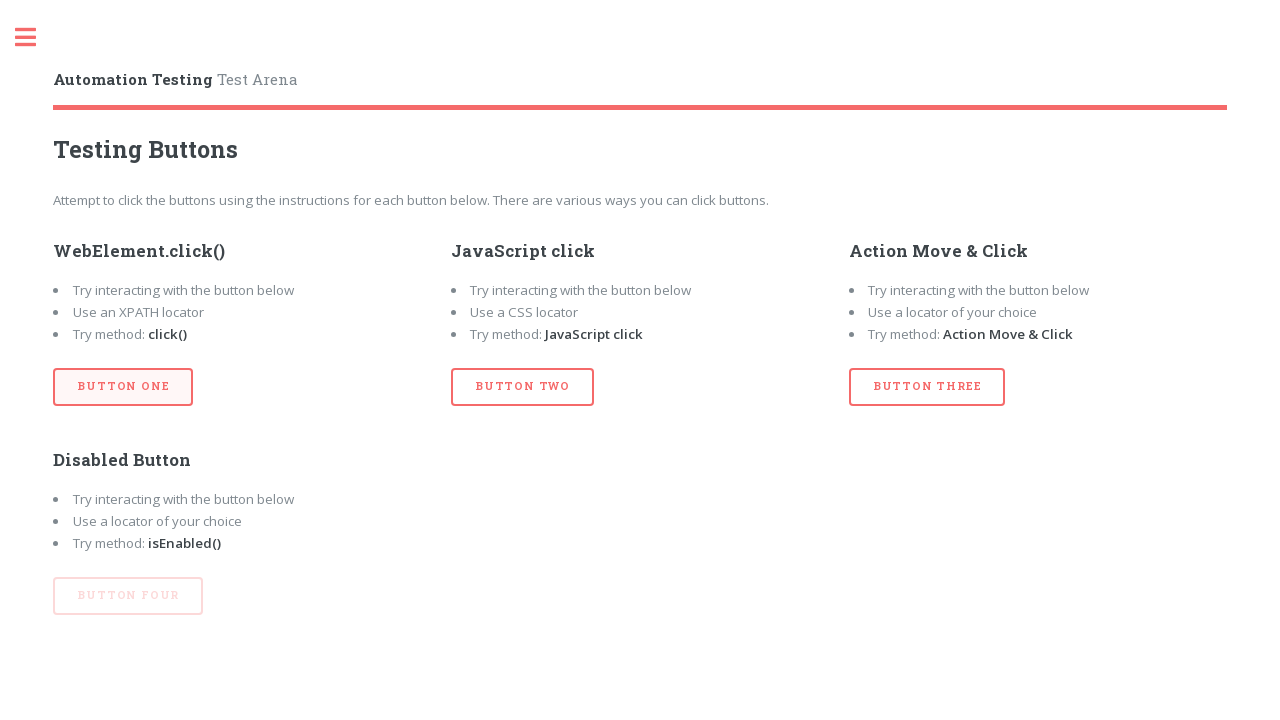

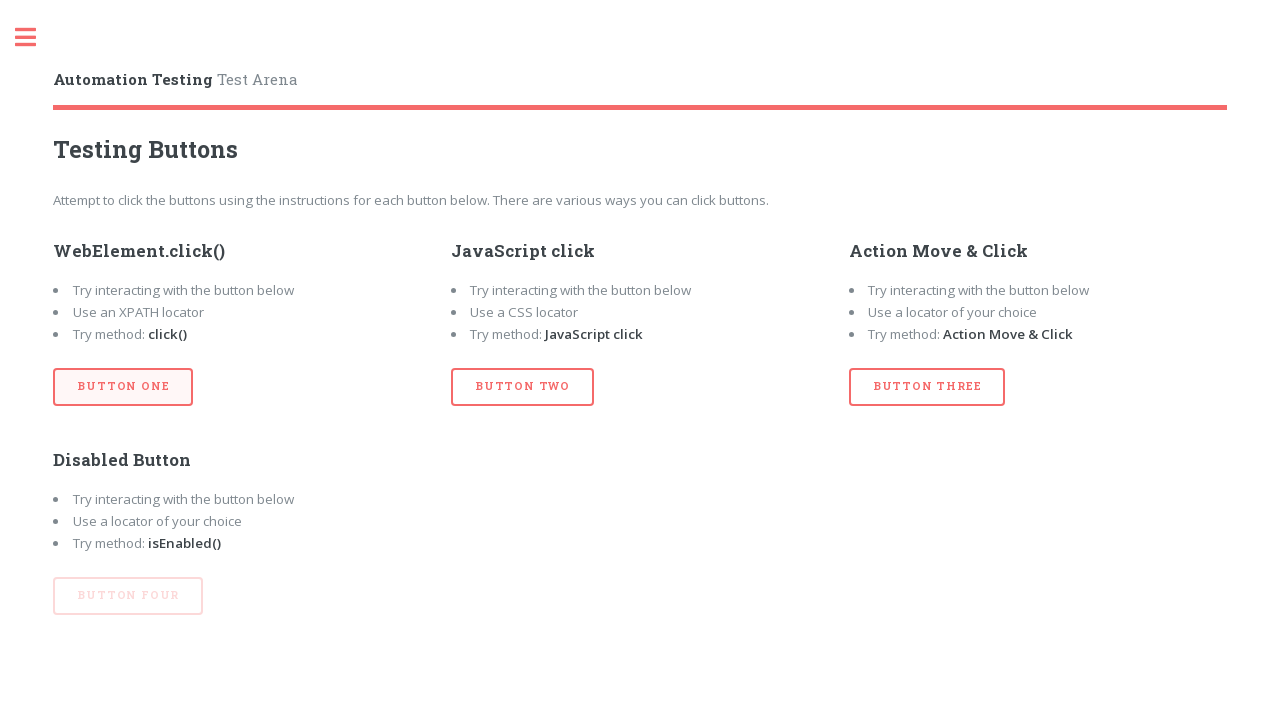